Navigates to IKEA Ukraine website

Starting URL: https://www.ikea.com/ua/uk/

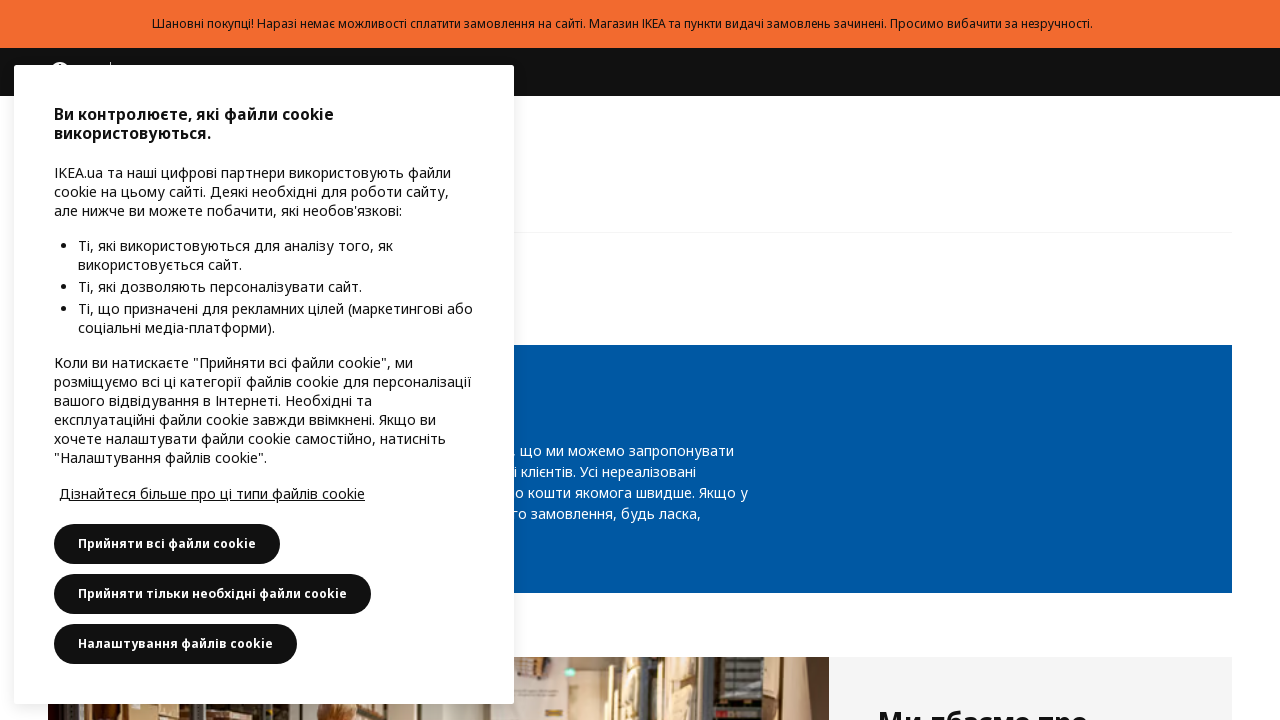

Navigated to IKEA Ukraine website
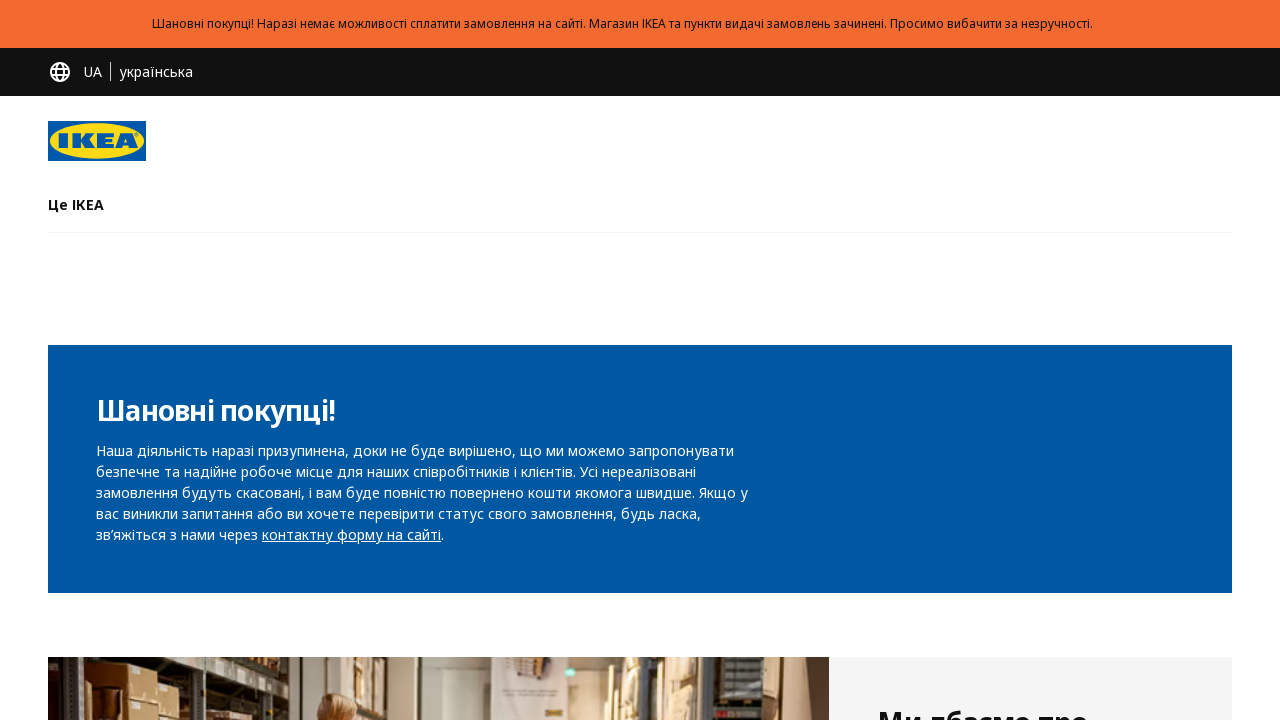

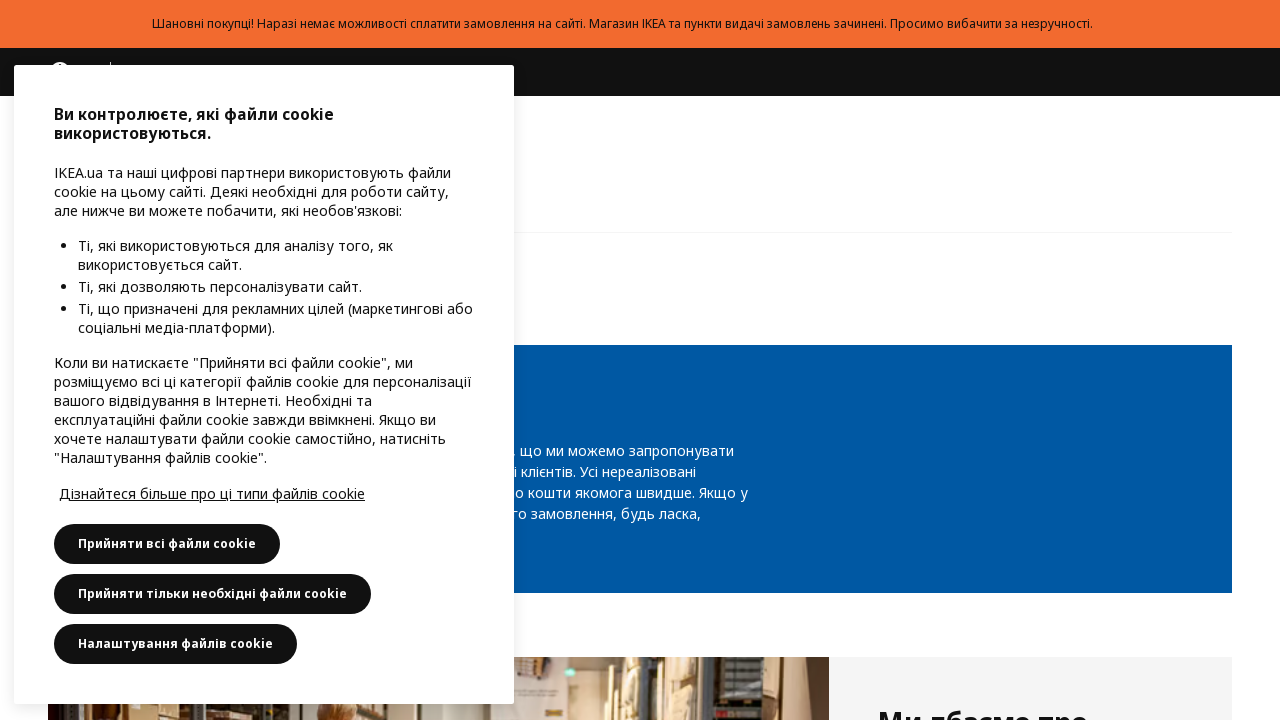